Tests clicking a button with exact text "Click Me" and verifies that a dynamic click confirmation message appears

Starting URL: https://demoqa.com/buttons

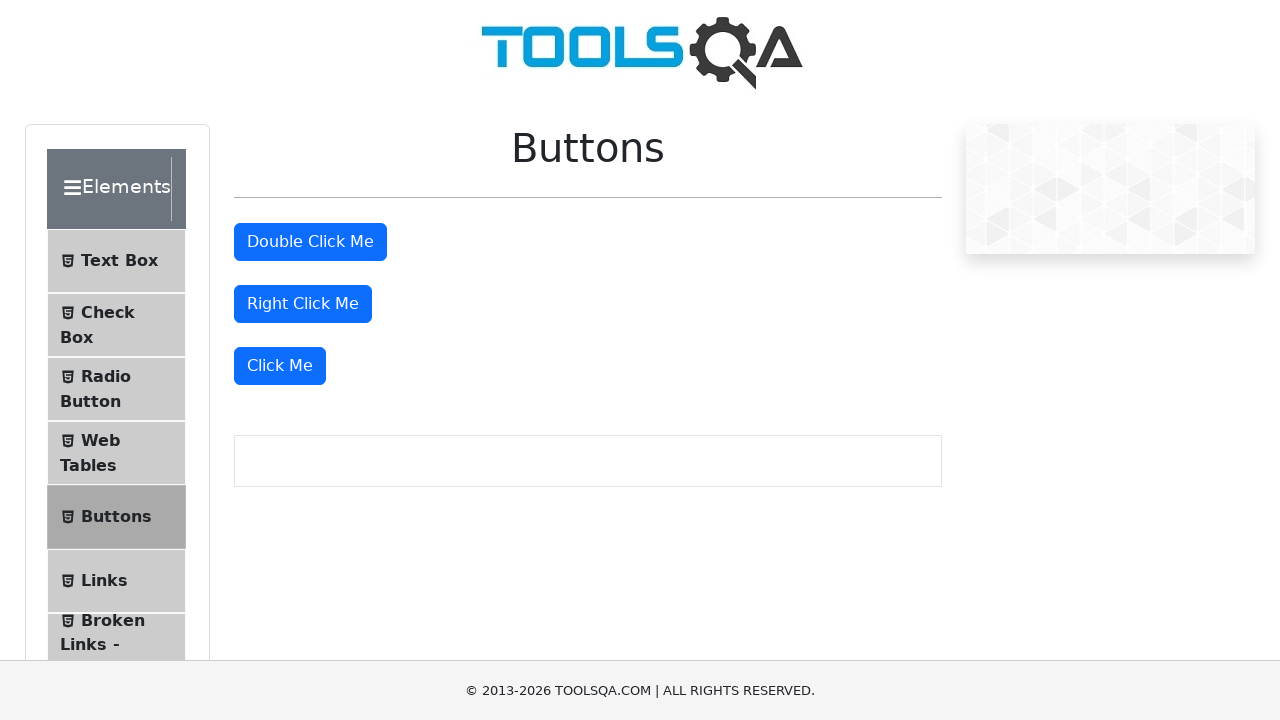

Clicked button with exact text 'Click Me' at (280, 366) on internal:text="Click Me"s
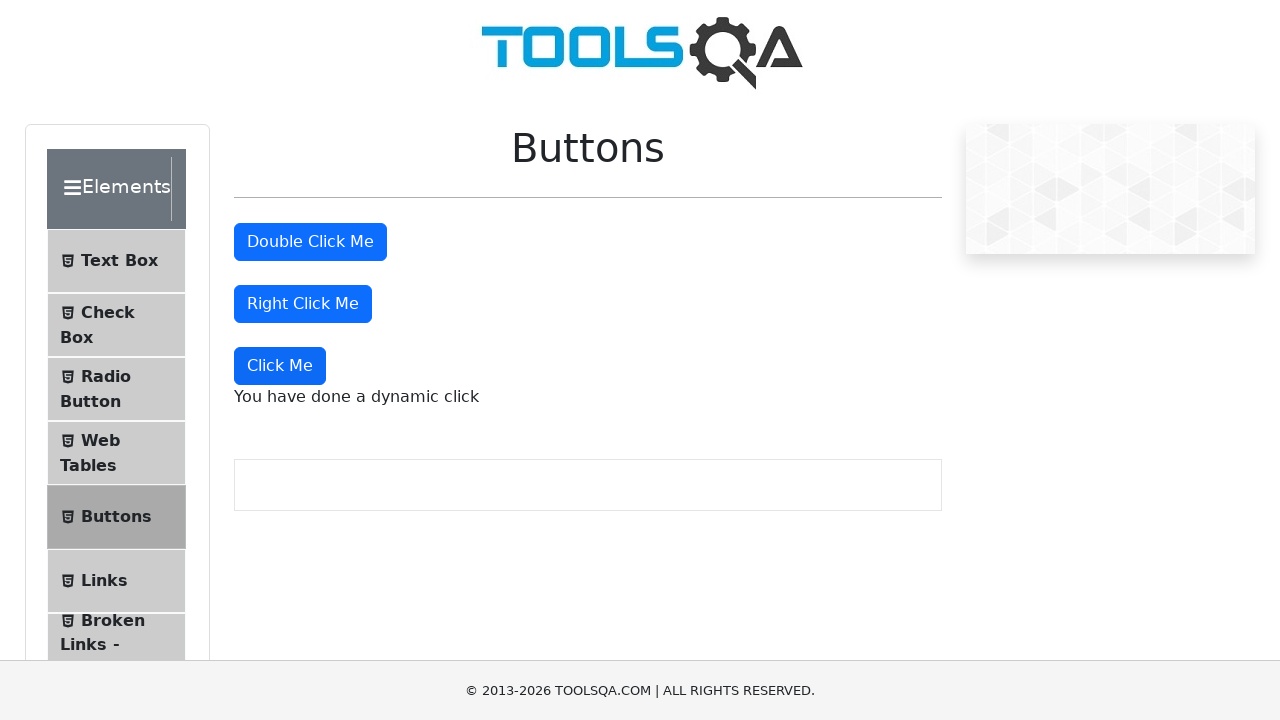

Dynamic click confirmation message appeared
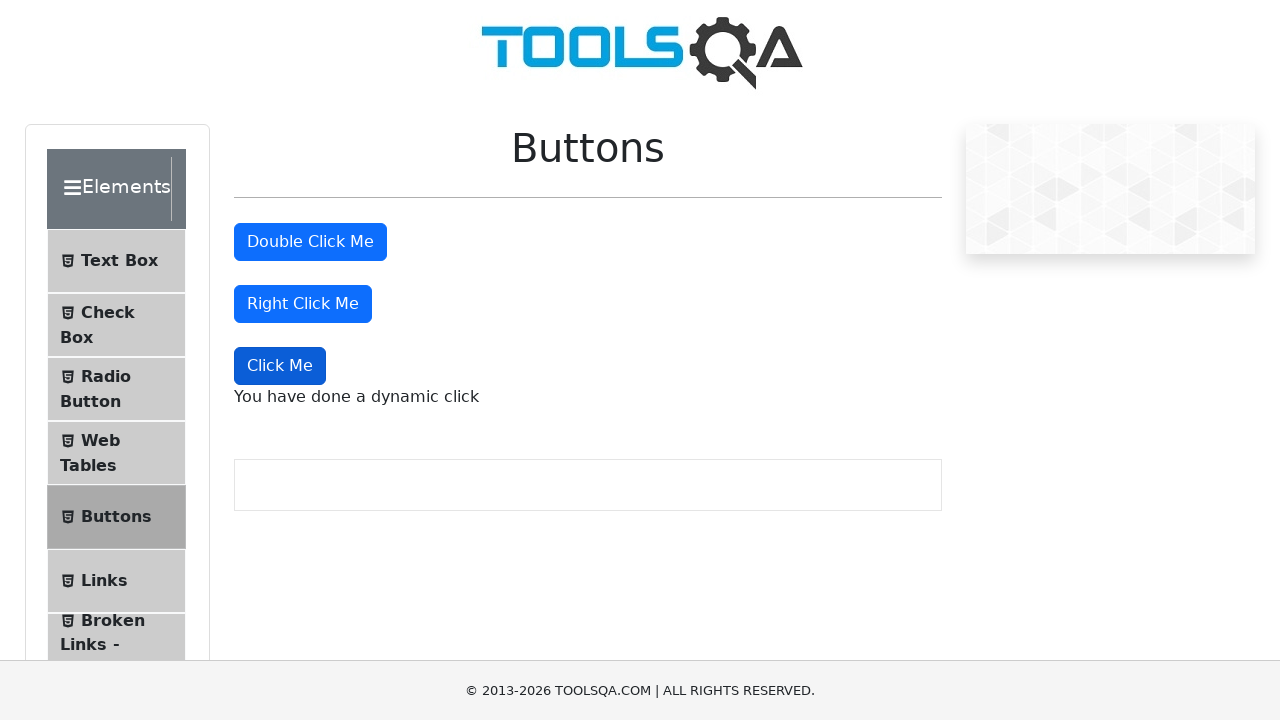

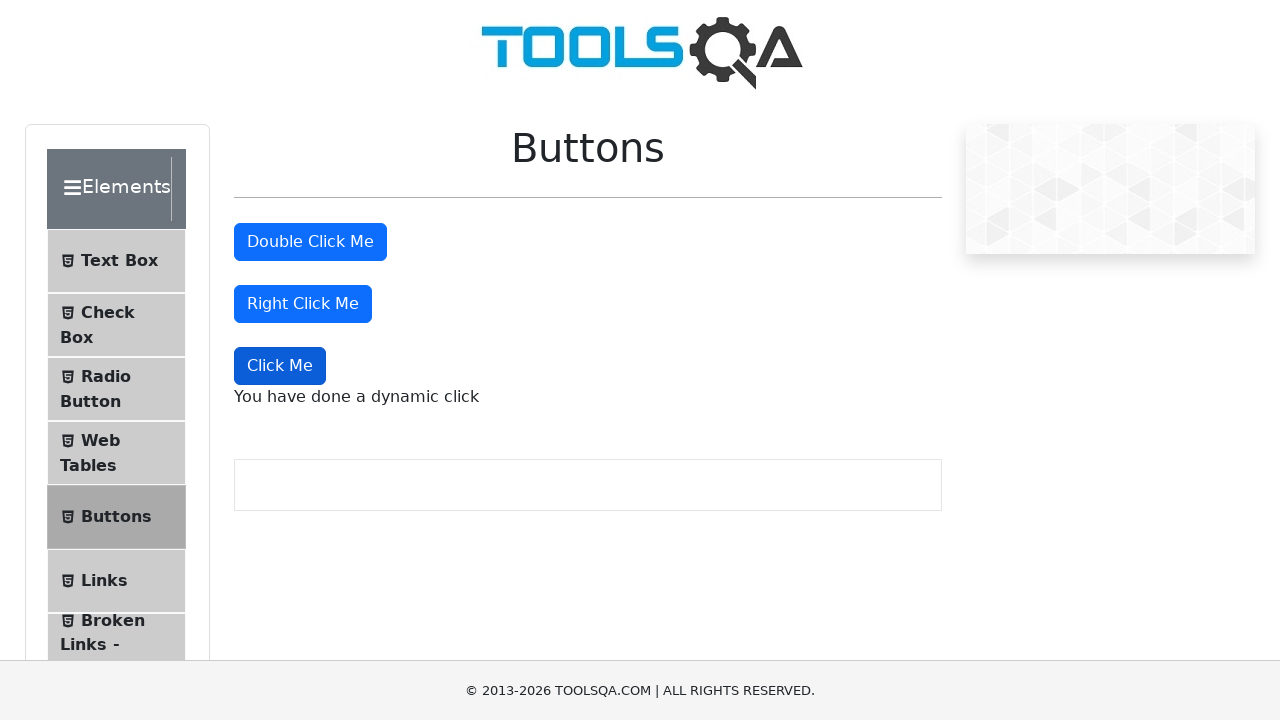